Tests window handling by navigating to a page, clicking a link that opens a new window, switching to the new window, and verifying the new window content.

Starting URL: http://the-internet.herokuapp.com/windows

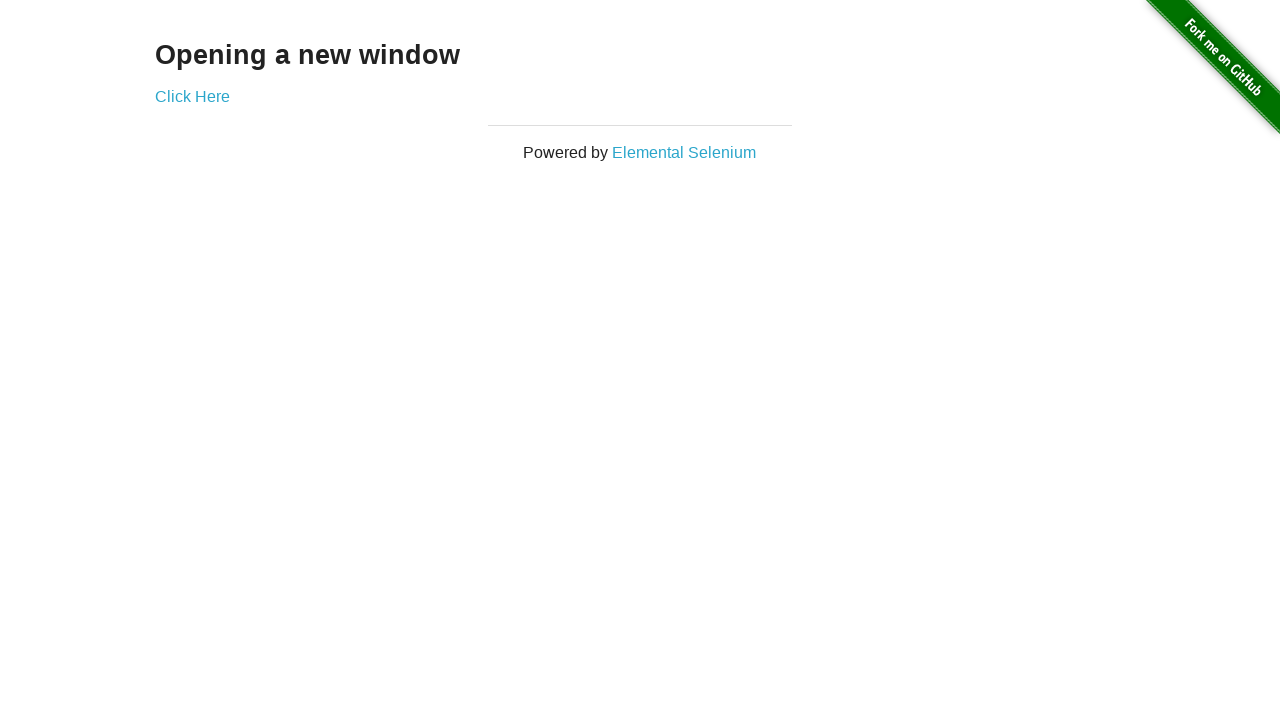

Verified initial page title is 'The Internet'
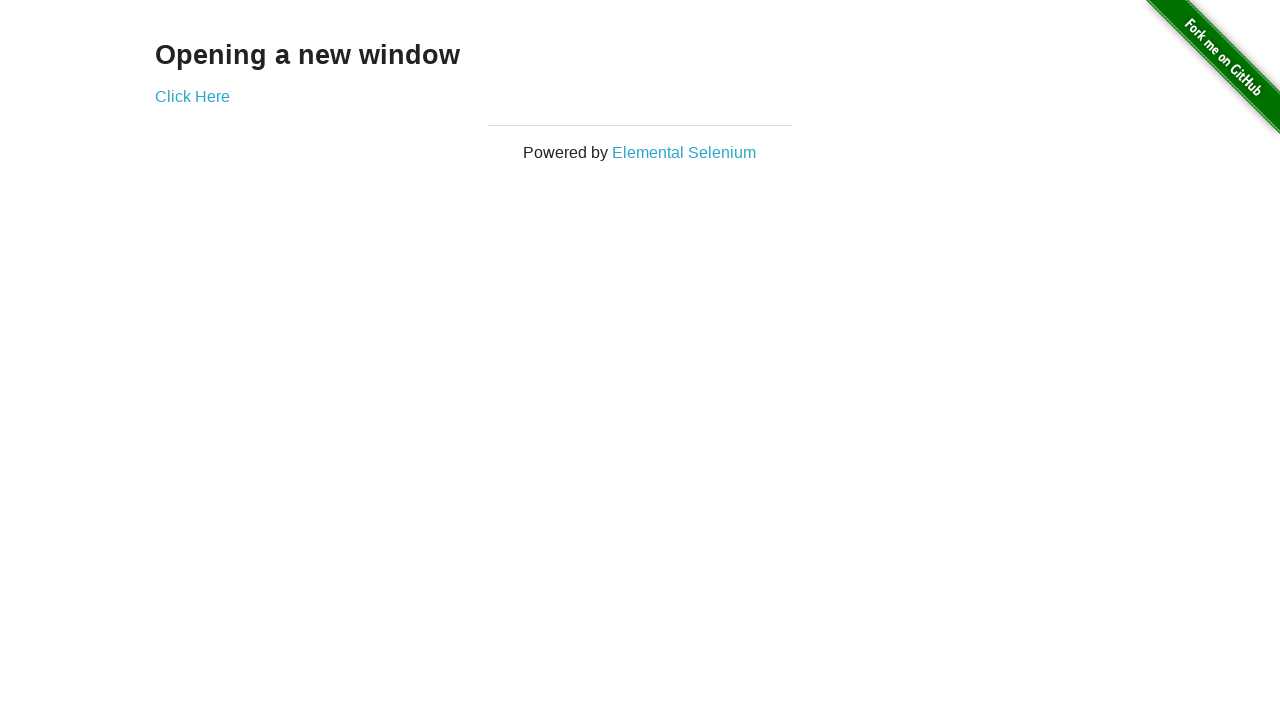

Clicked the 'Click Here' link to open a new window at (192, 96) on xpath=//a[@href='/windows/new']
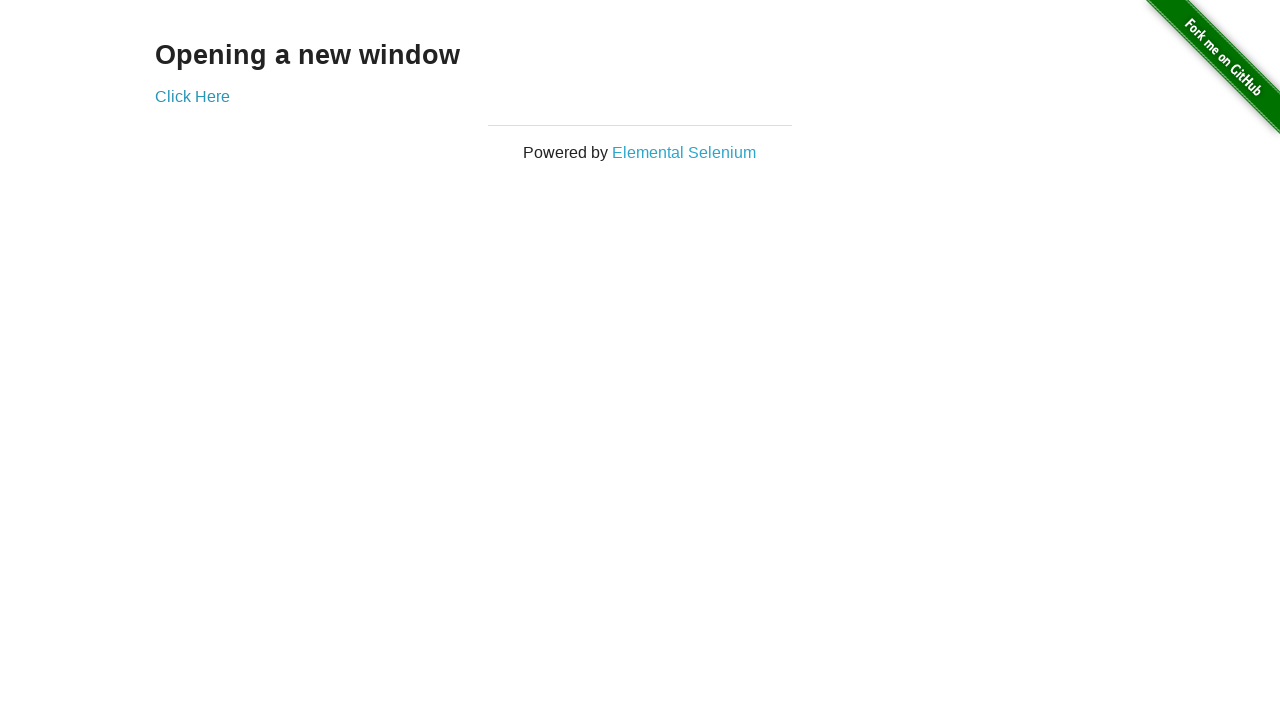

Captured the new window/page object
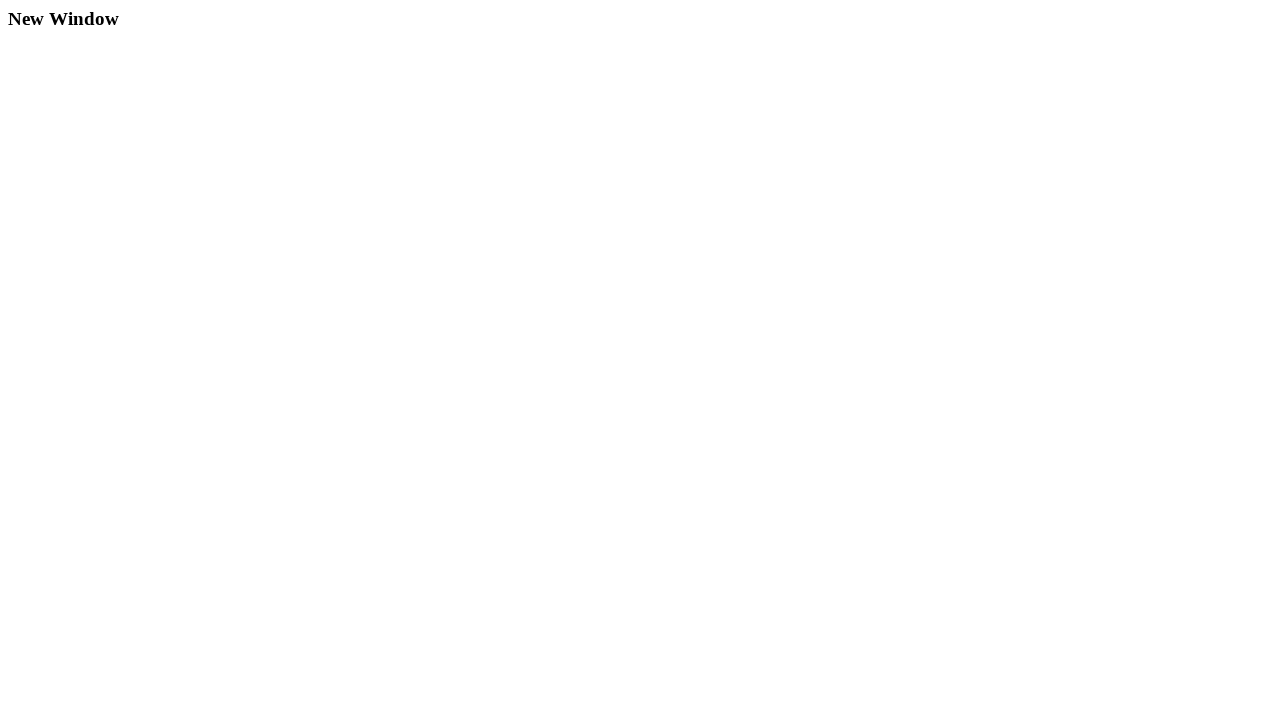

Waited for the new page to load completely
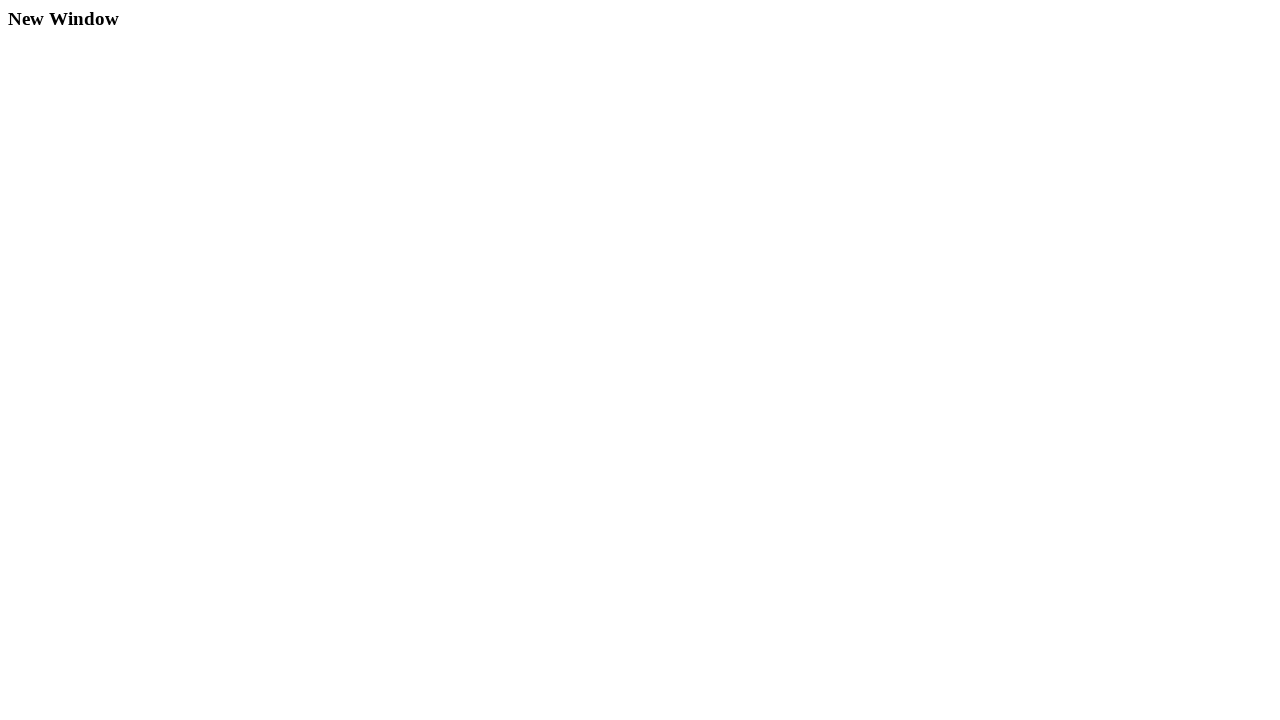

Verified new window title is 'New Window'
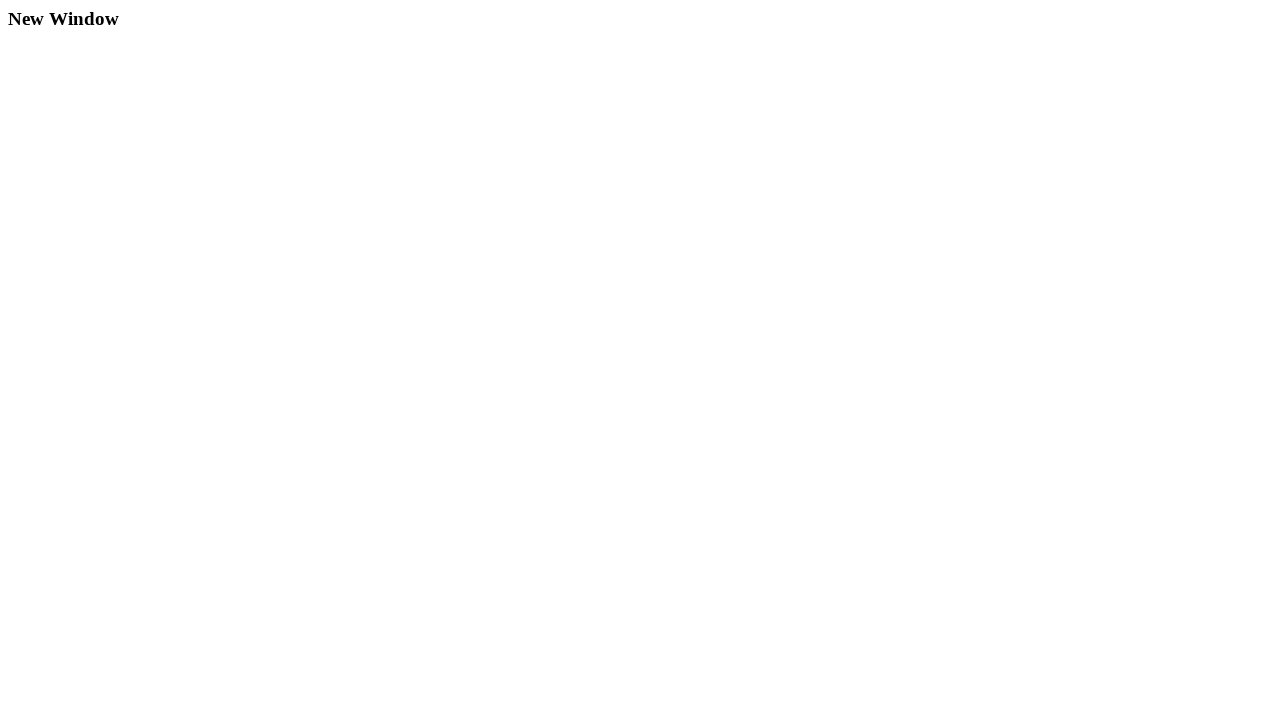

Waited for and found the heading element in the new window
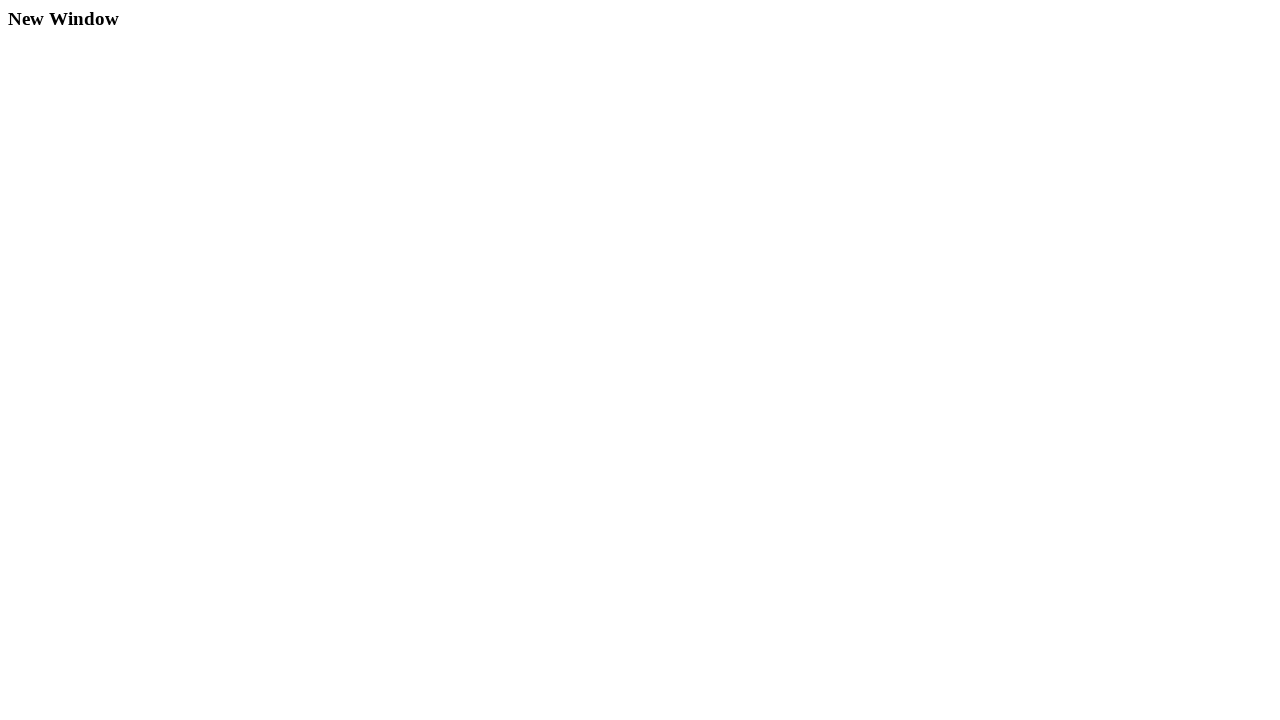

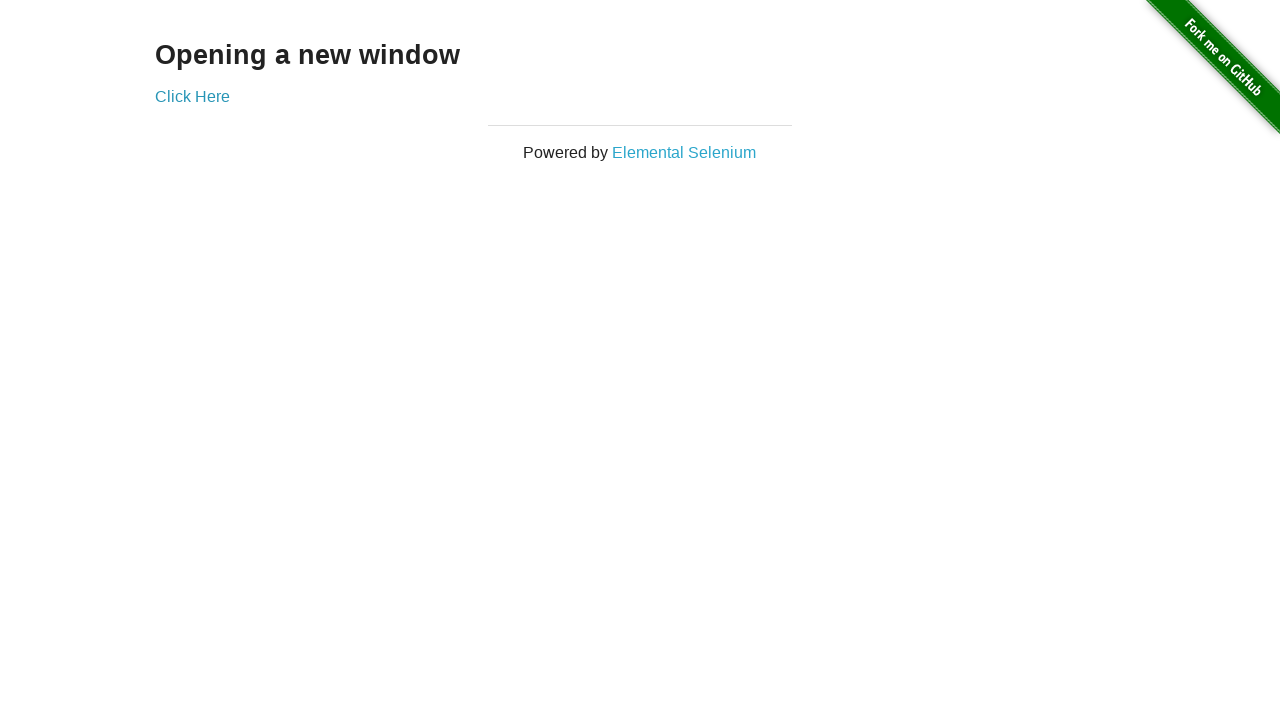